Navigates to a GitHub user profile page and verifies the page loads successfully by checking for profile elements, then performs a single page refresh.

Starting URL: https://github.com/lendral3n

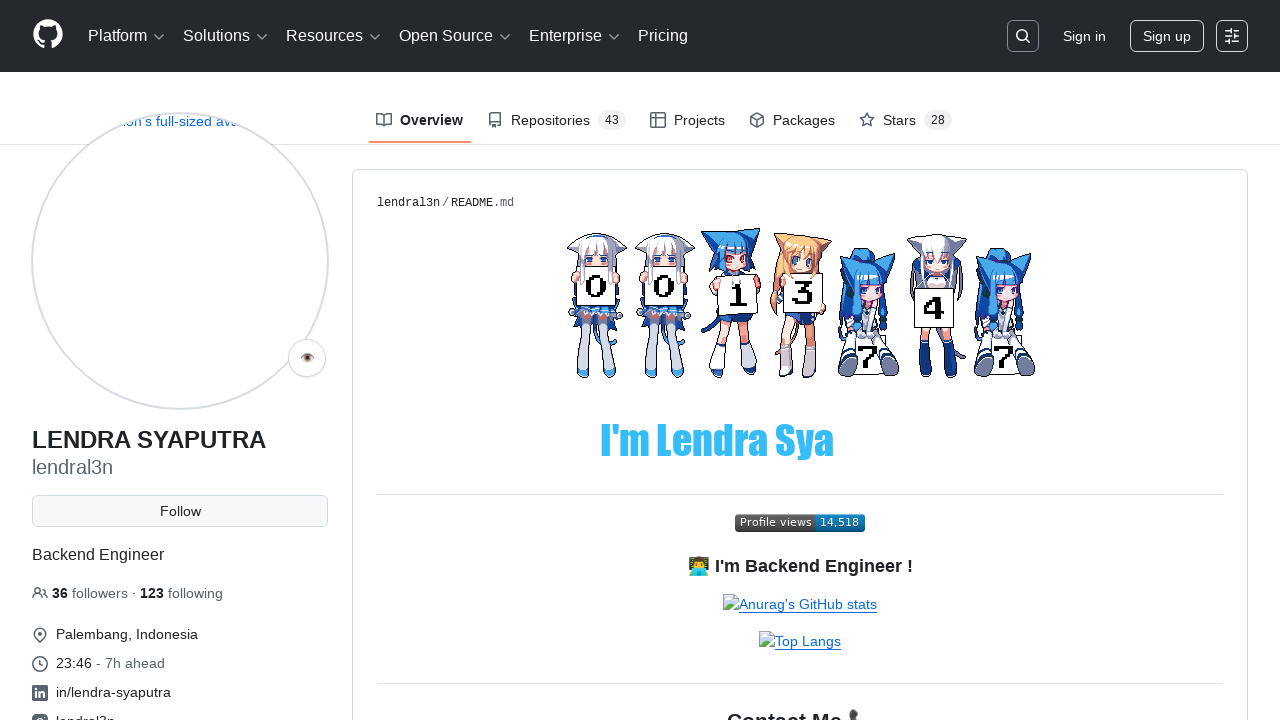

Navigated to GitHub user profile for lendral3n
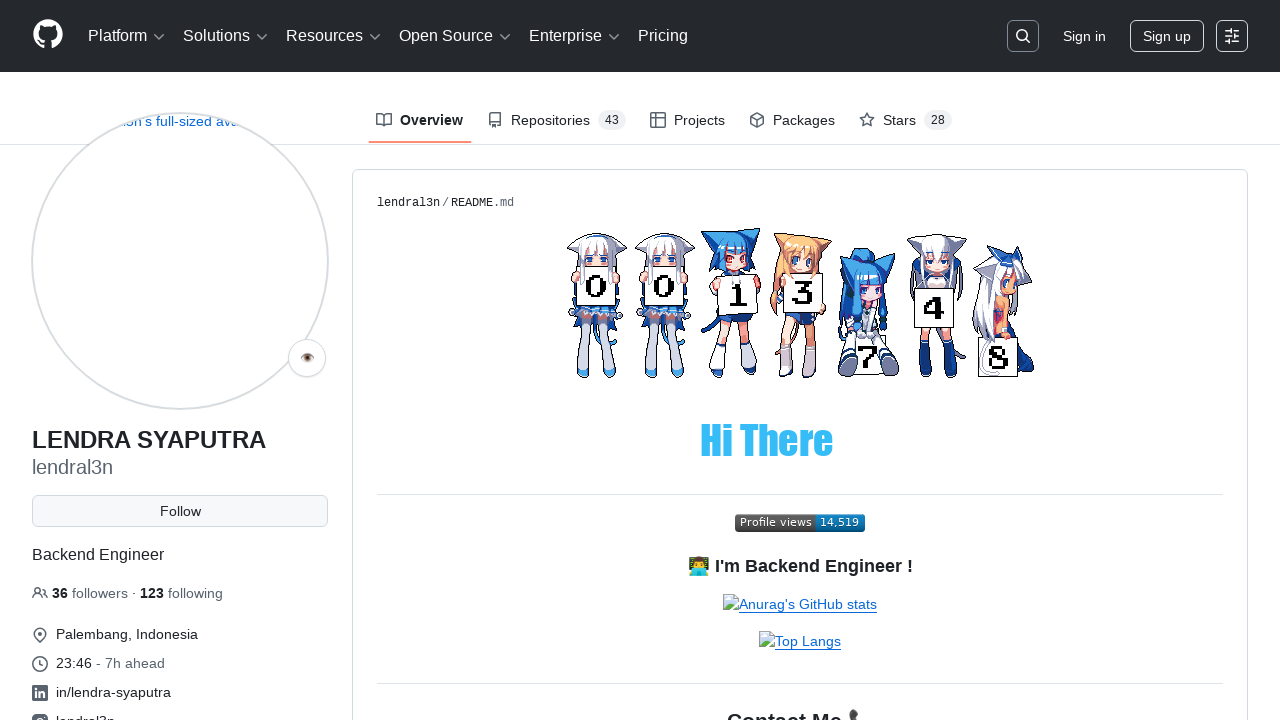

Verified profile page loaded by detecting Person schema element
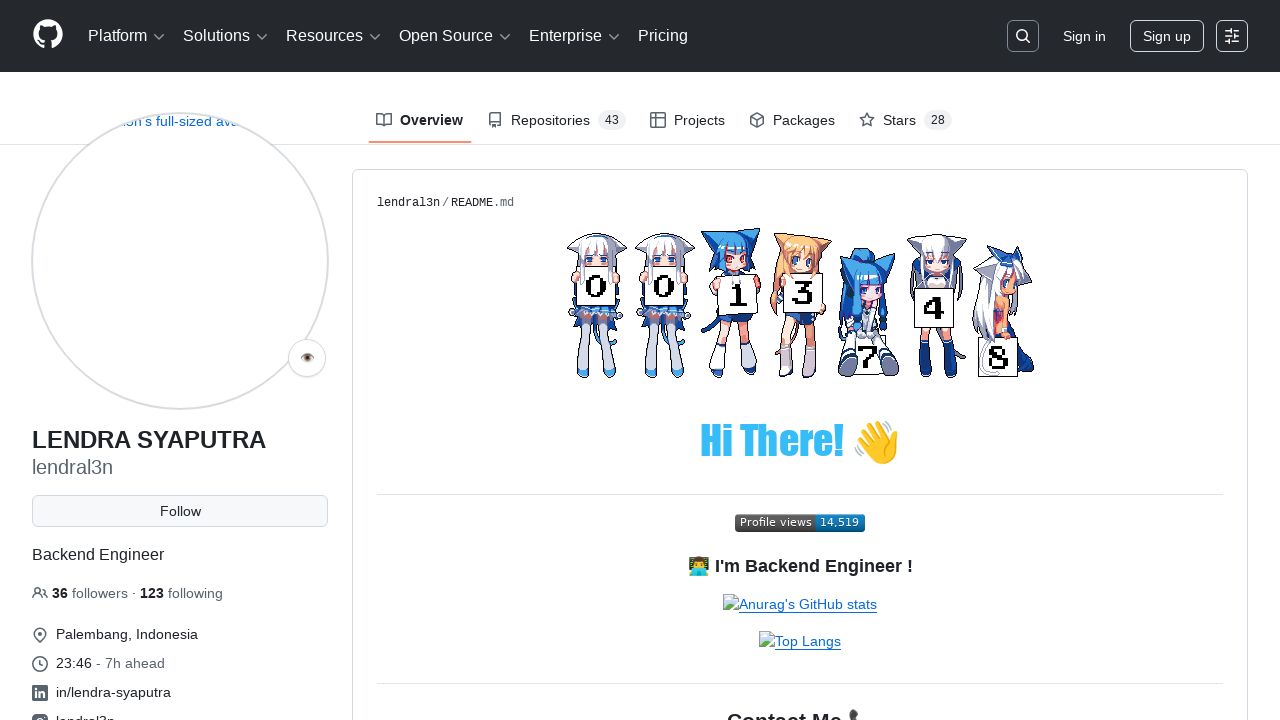

Refreshed the browser page
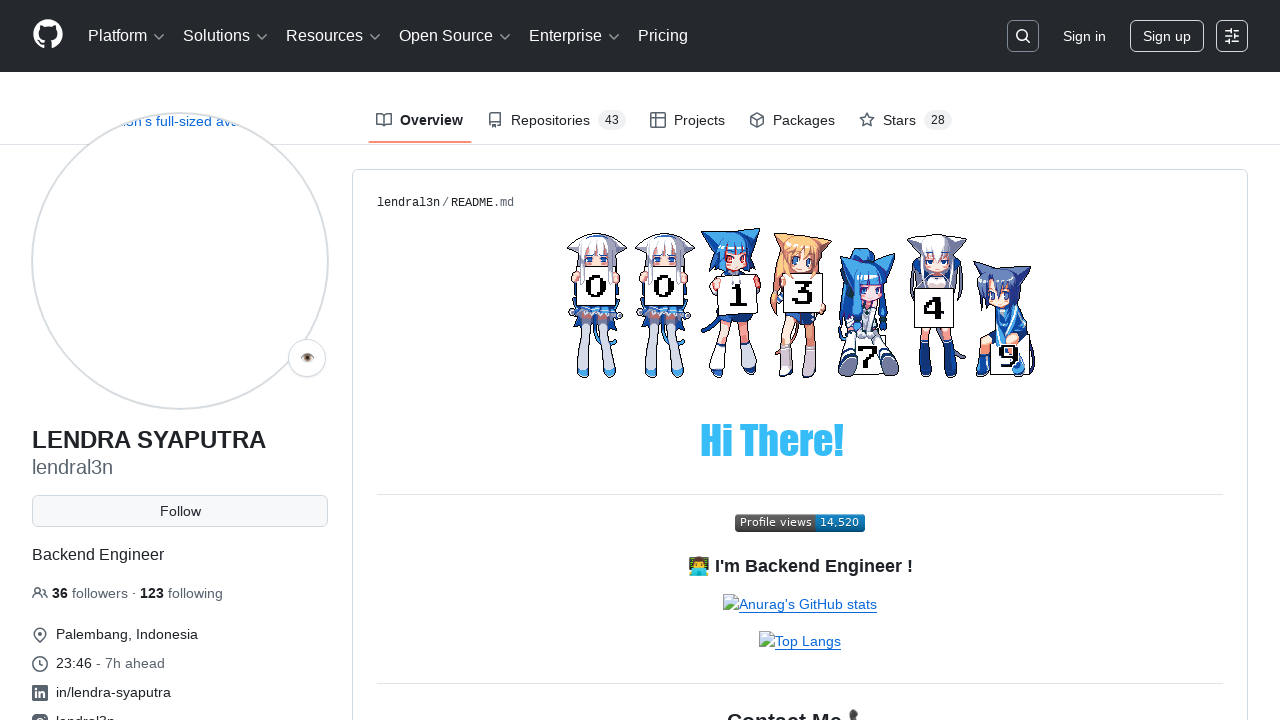

Confirmed profile page content still present after refresh
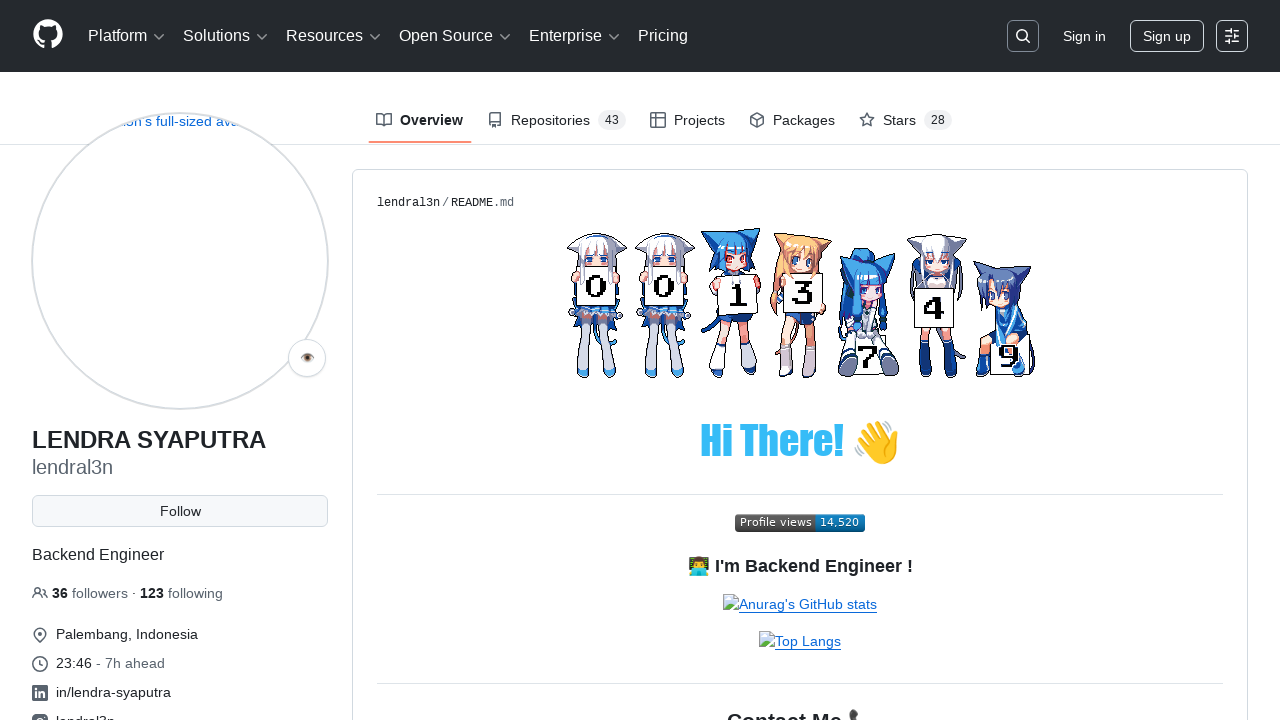

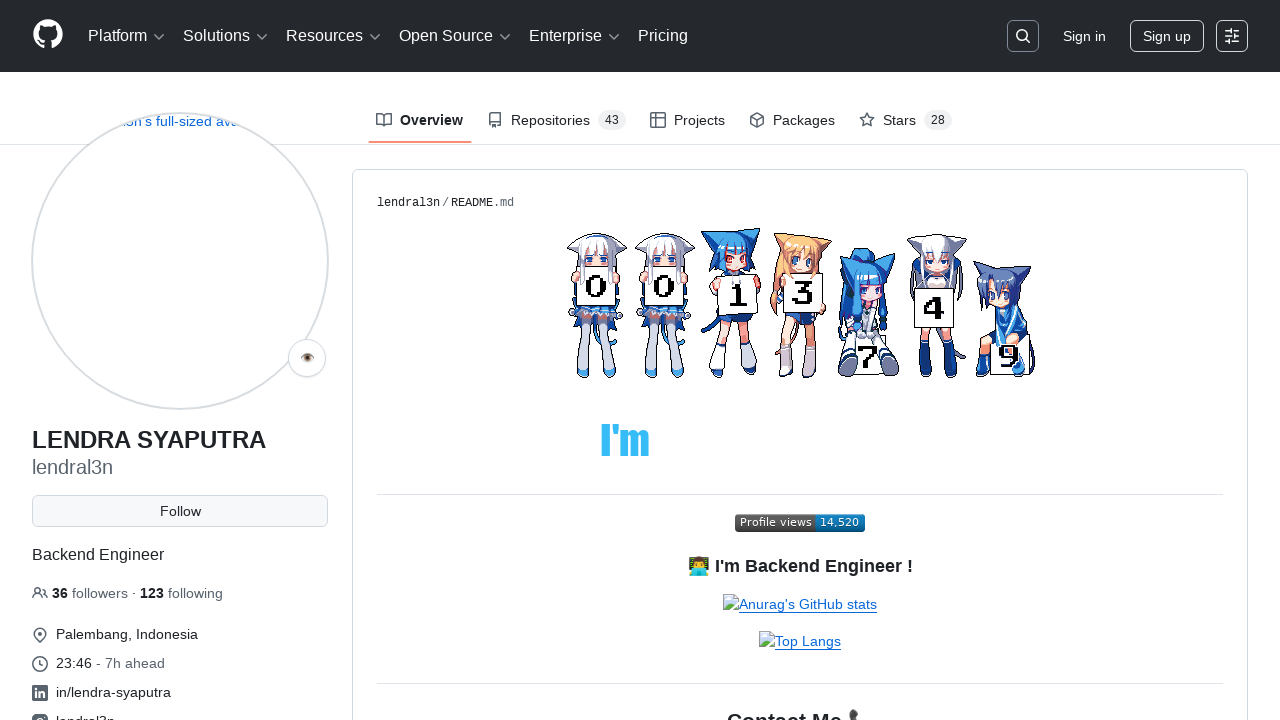